Tests a video converter website by navigating to a conversion page with a Dailymotion video ID, clicking the start button, and waiting for the MP3 conversion link to appear

Starting URL: https://www.savethevideo.com/es/converter?url=www.dailymotion.com%2Fvideo%2Fx8q7r2m

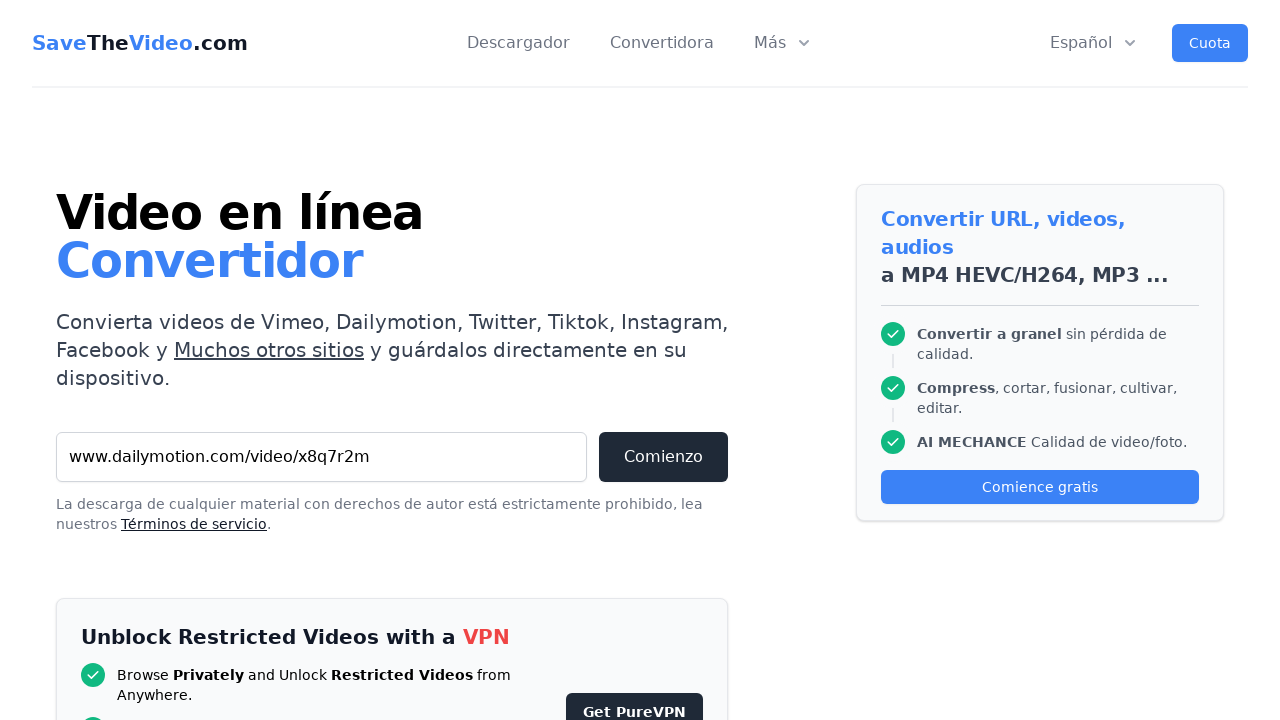

Page loaded with networkidle state
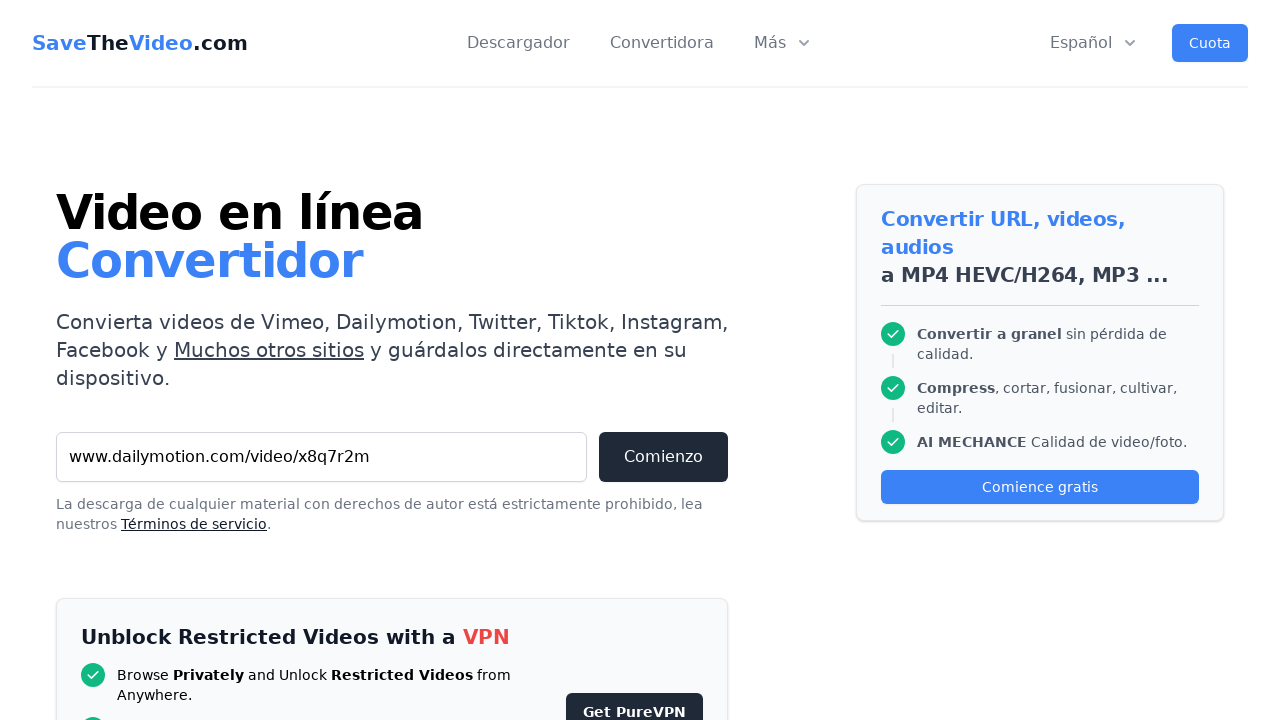

Waited 5 seconds for dynamic content to load
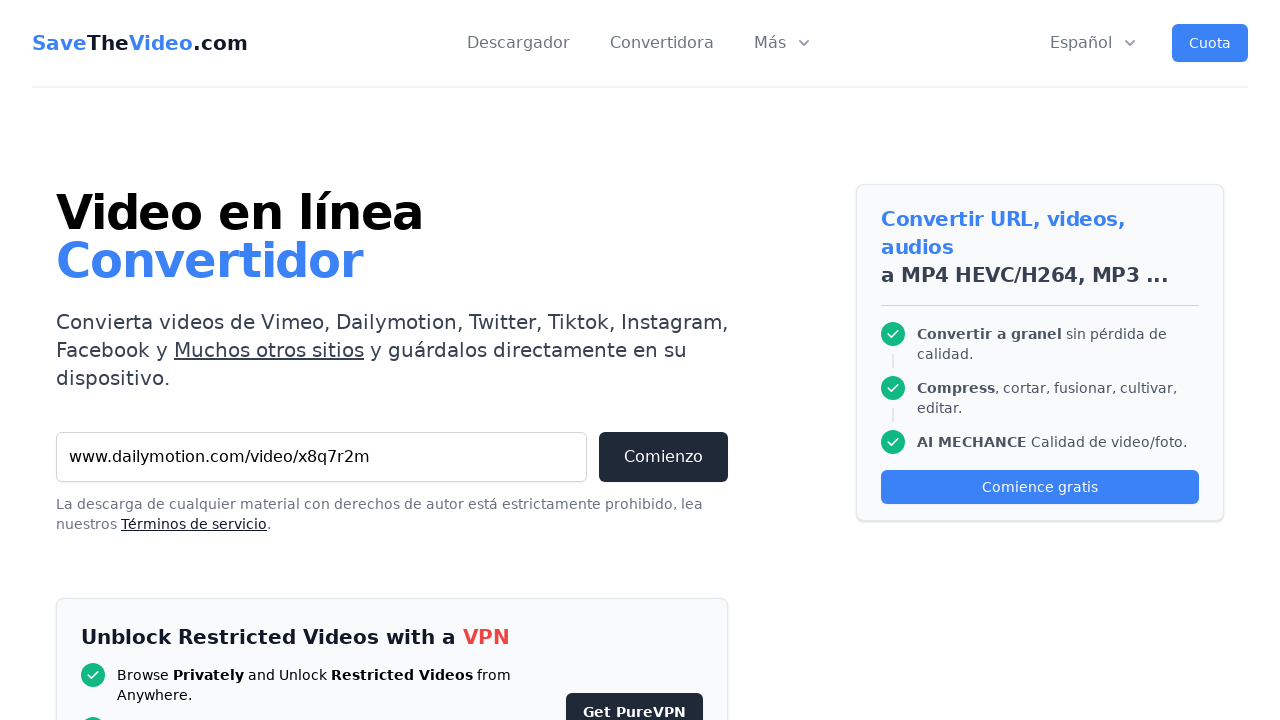

Clicked the 'Comienzo' (Start) button to begin video conversion at (664, 457) on button:text('Comienzo')
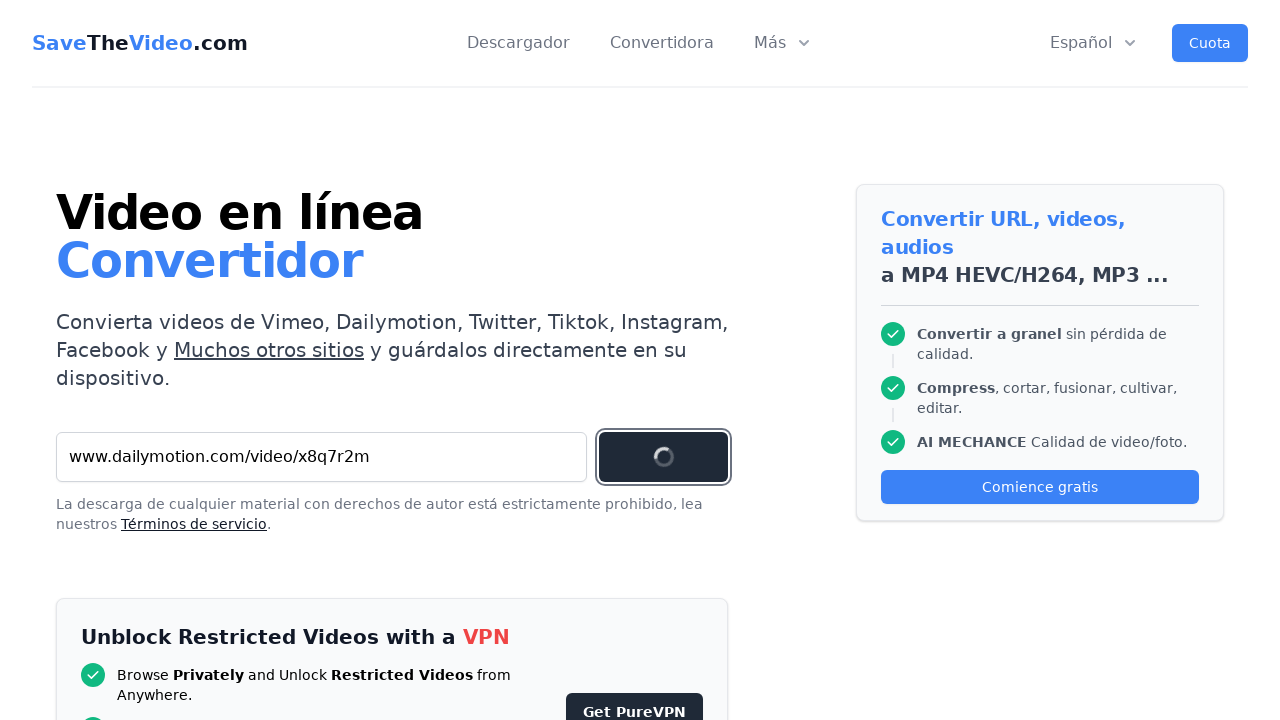

MP3 conversion link appeared - video conversion completed
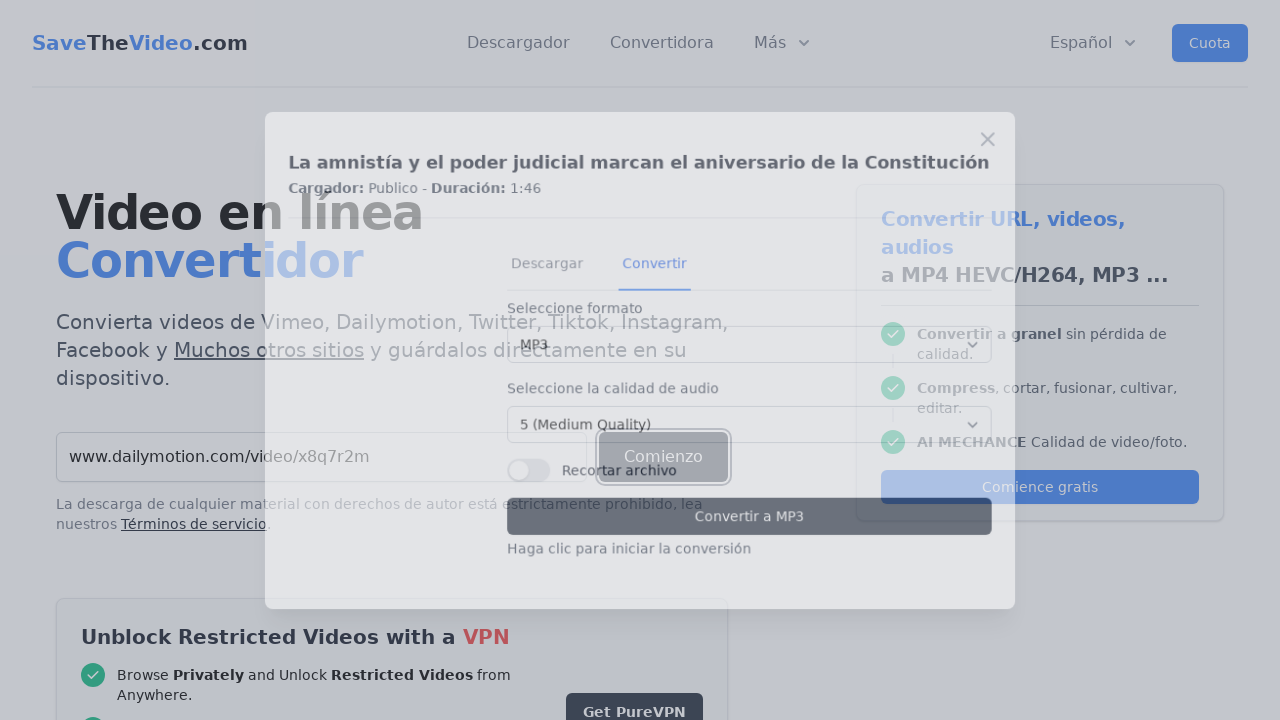

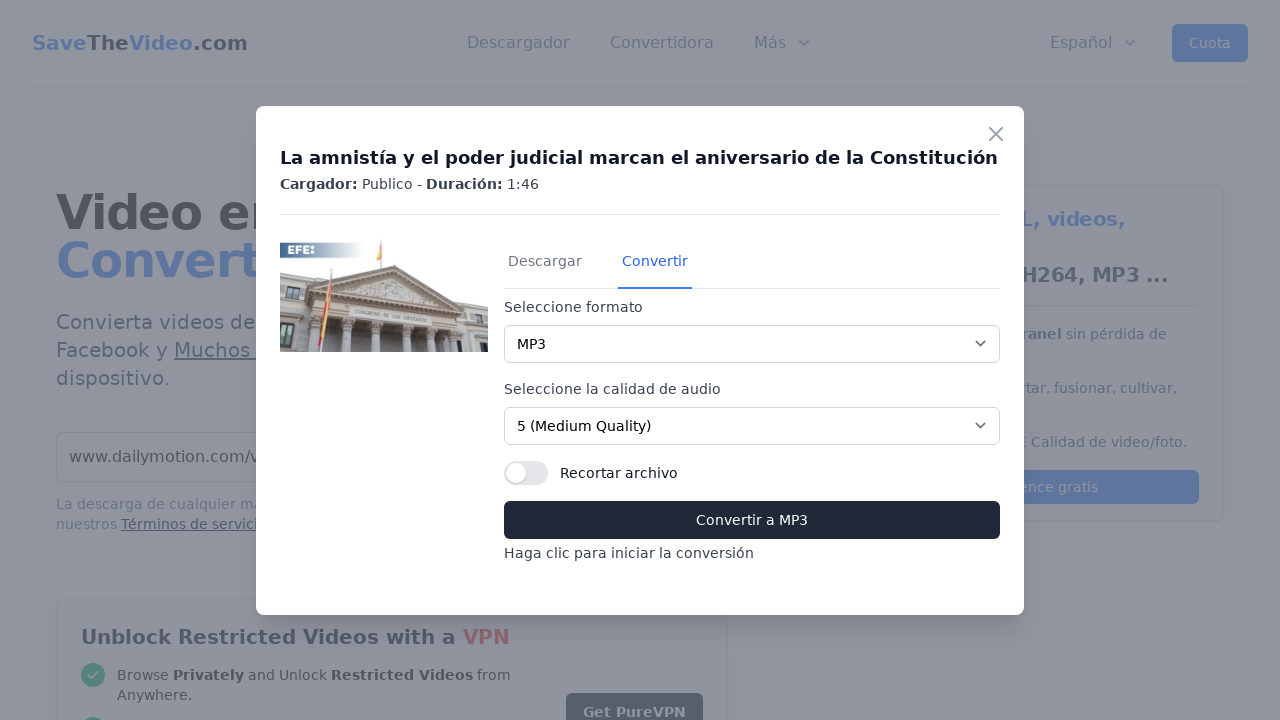